Tests table sorting functionality by comparing manually sorted vegetable names with the table's sort feature after clicking the sort header

Starting URL: https://rahulshettyacademy.com/seleniumPractise/#/offers

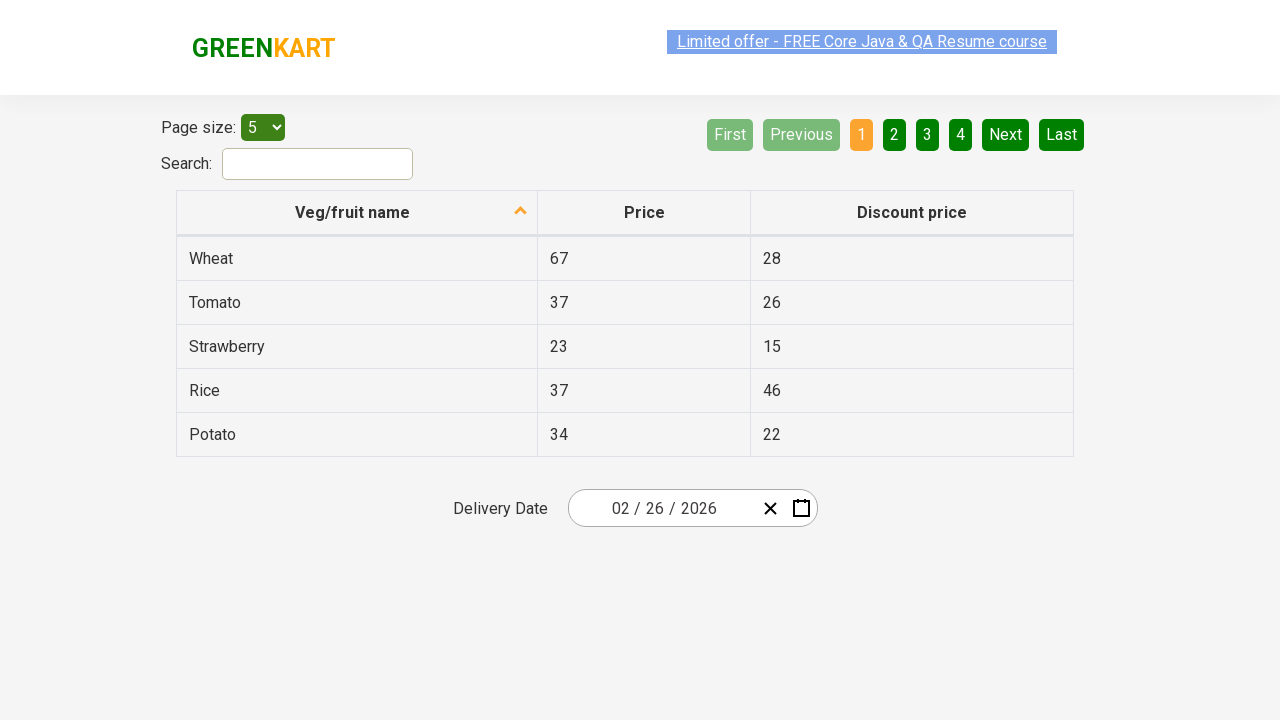

Selected 20 items per page from dropdown on #page-menu
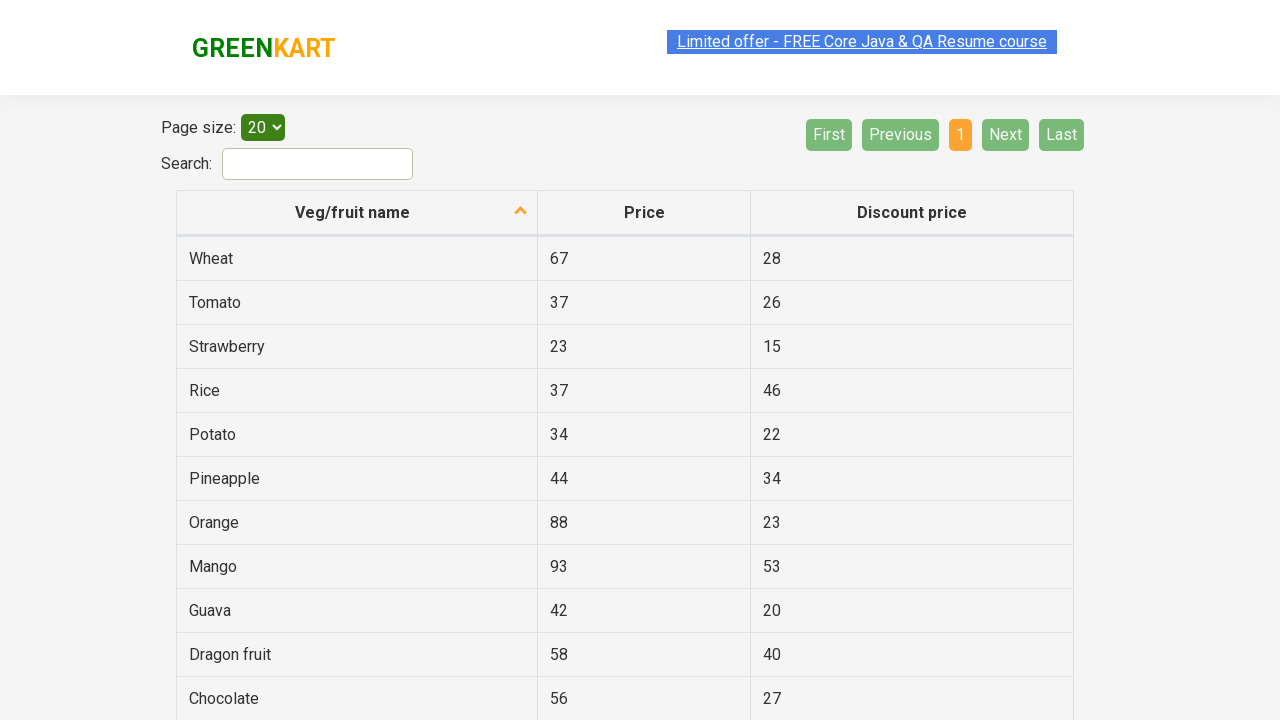

Located all vegetable name elements in first column
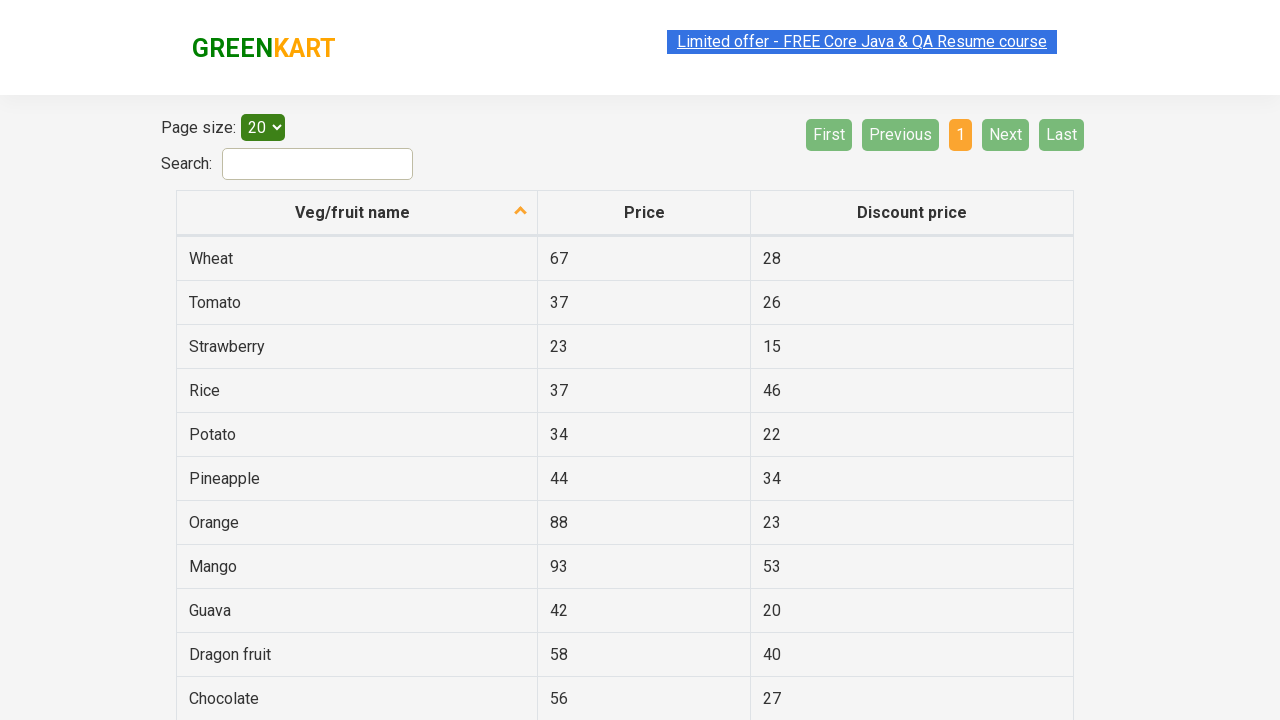

Extracted 19 vegetable names from table
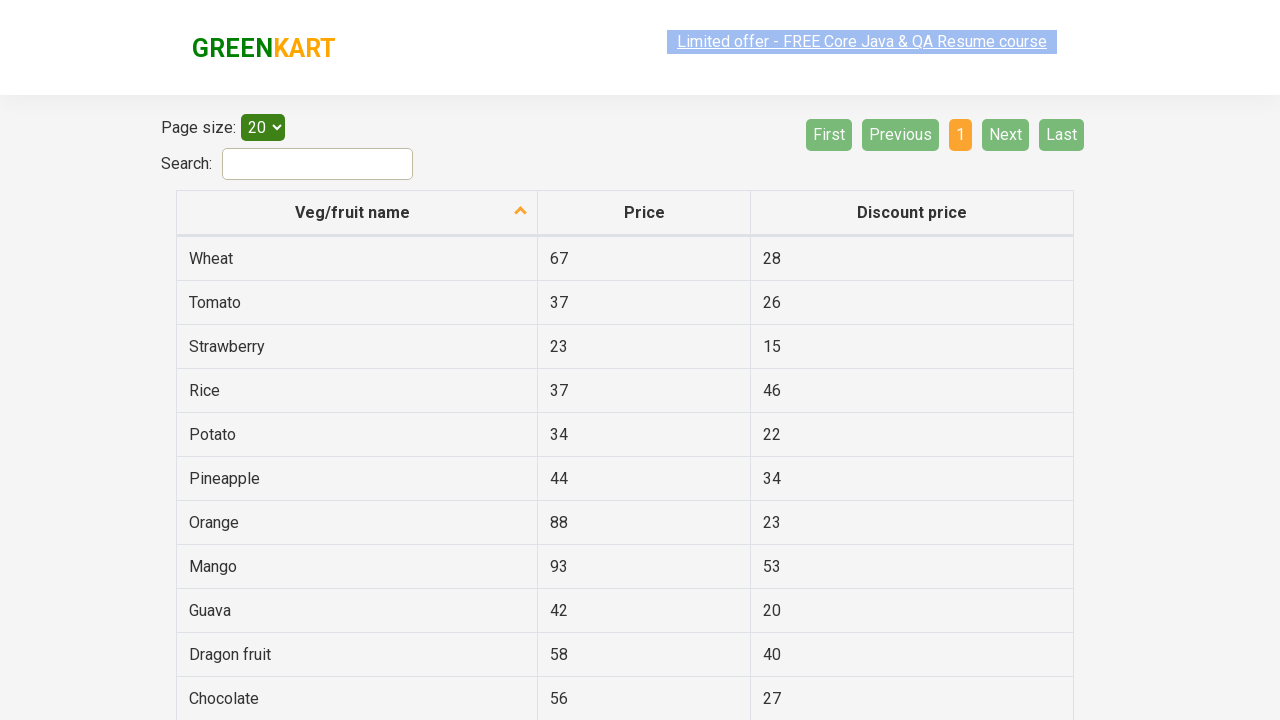

Manually sorted vegetable names for comparison
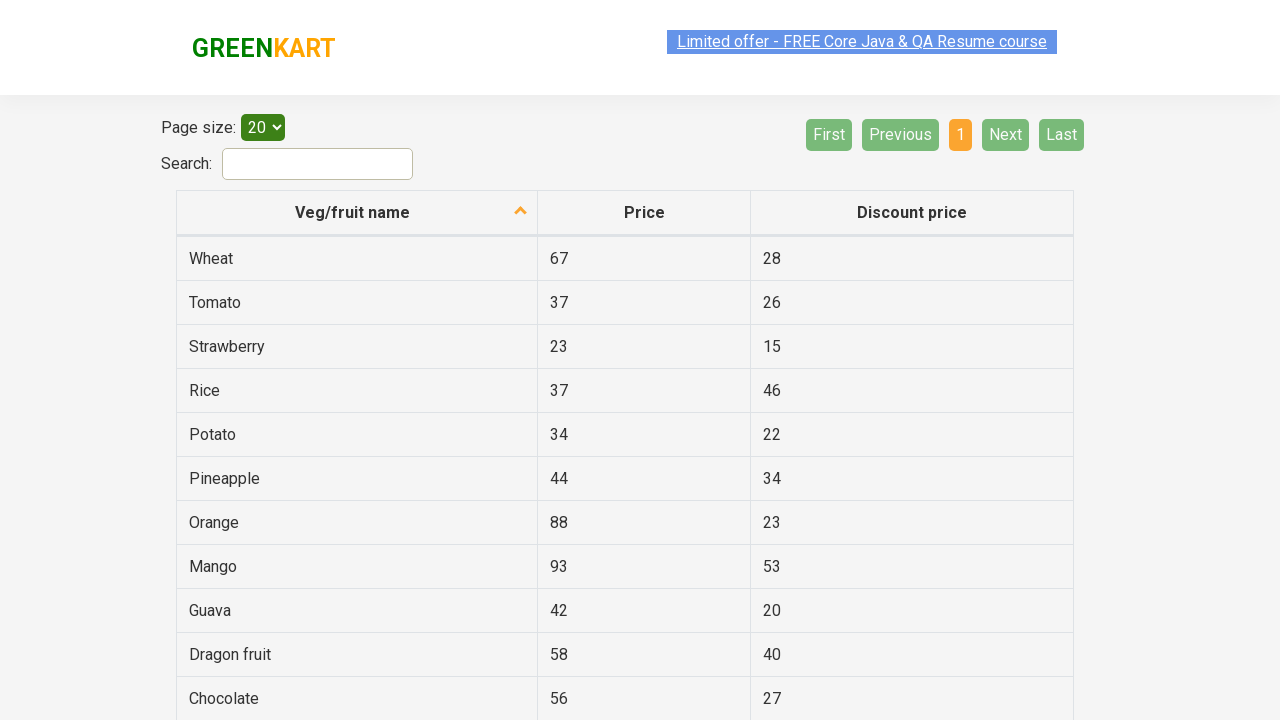

Clicked sort header to trigger table sorting at (357, 213) on th[aria-label*='fruit name']
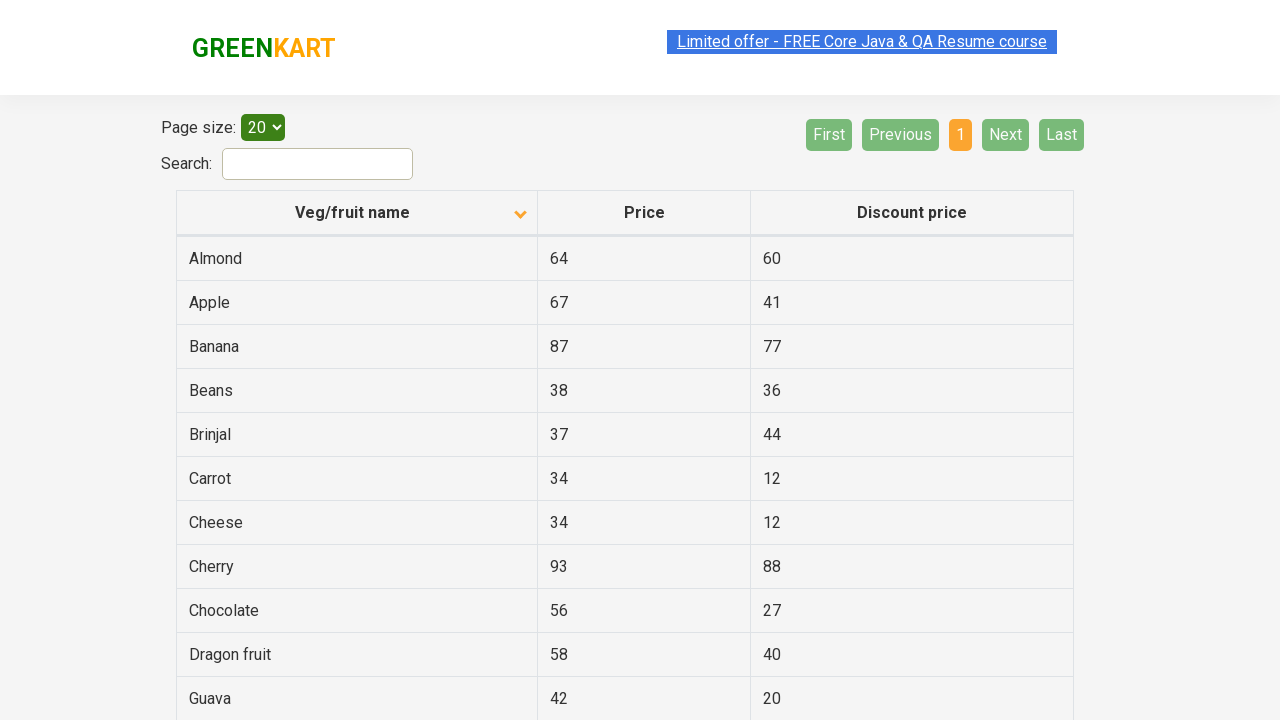

Located all vegetable name elements after sorting
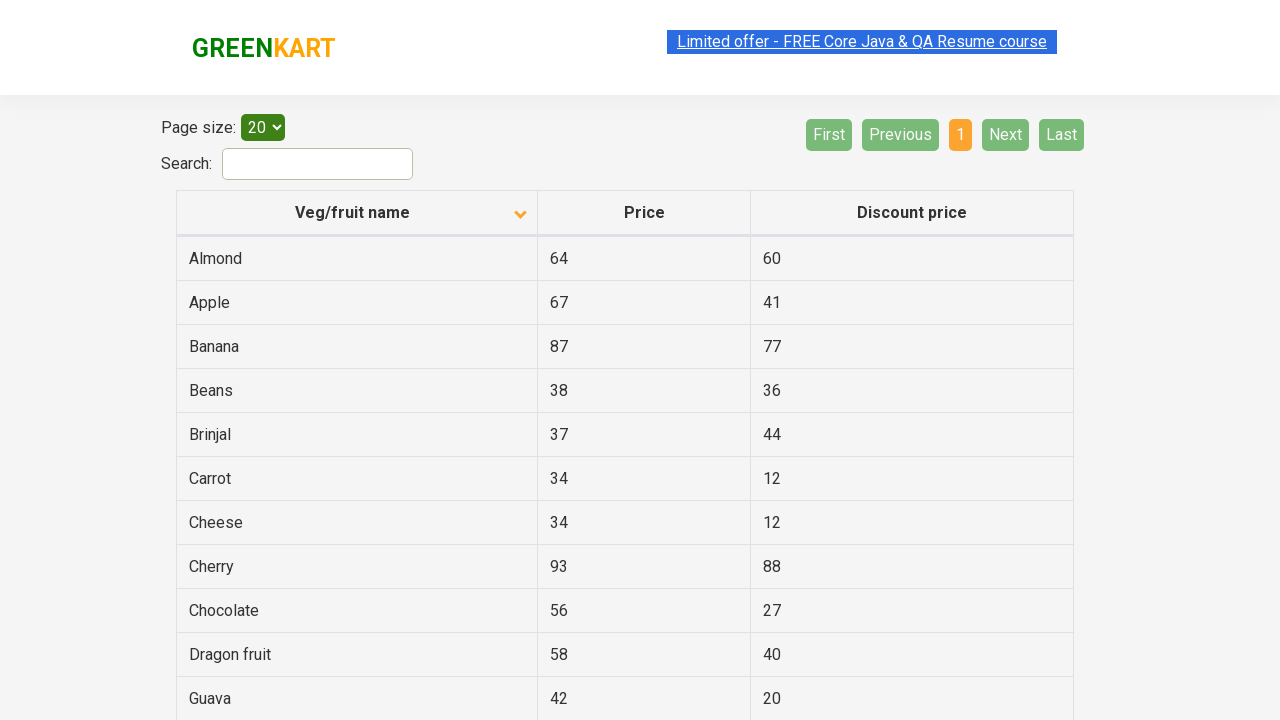

Extracted 19 vegetable names from sorted table
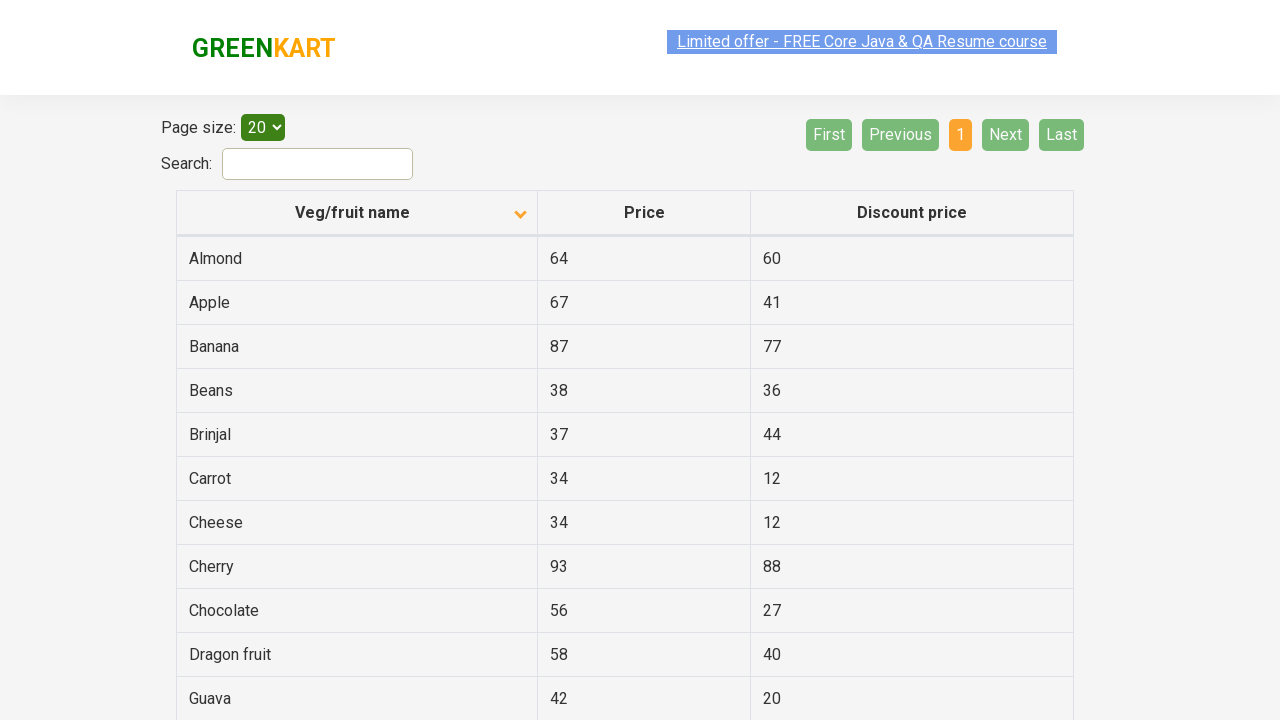

Verified that table sorting matches expected manual sort
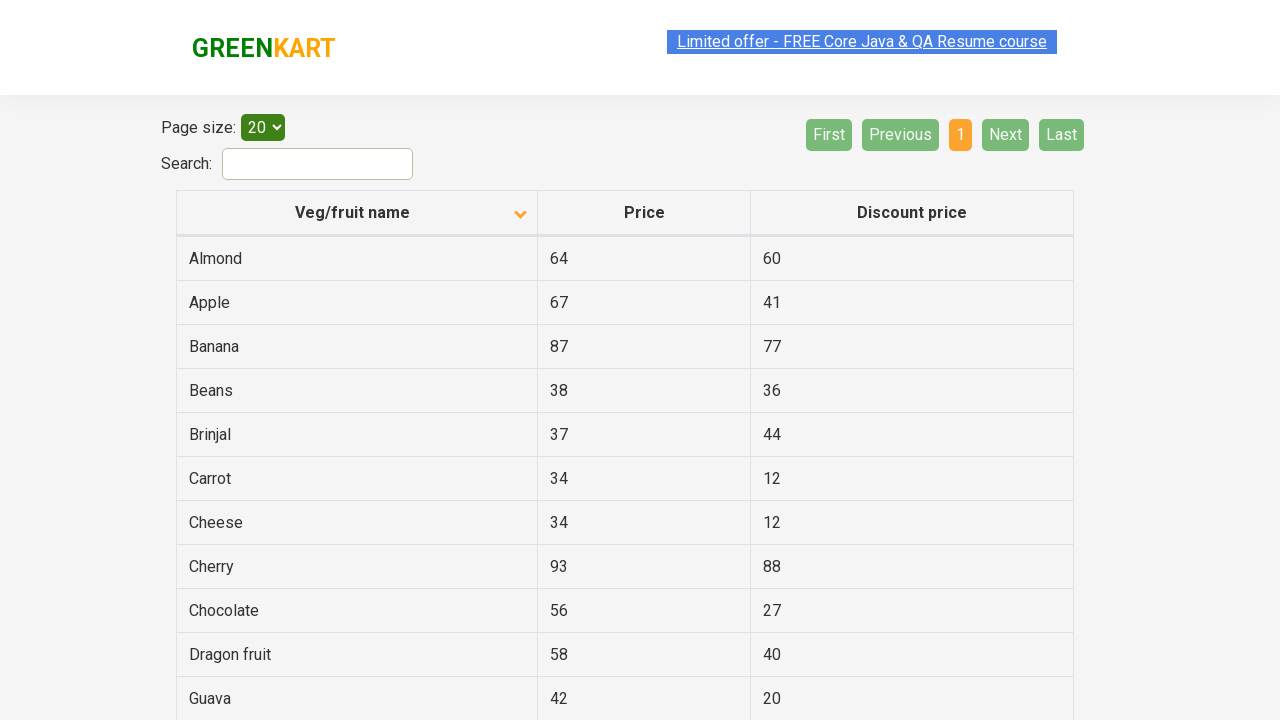

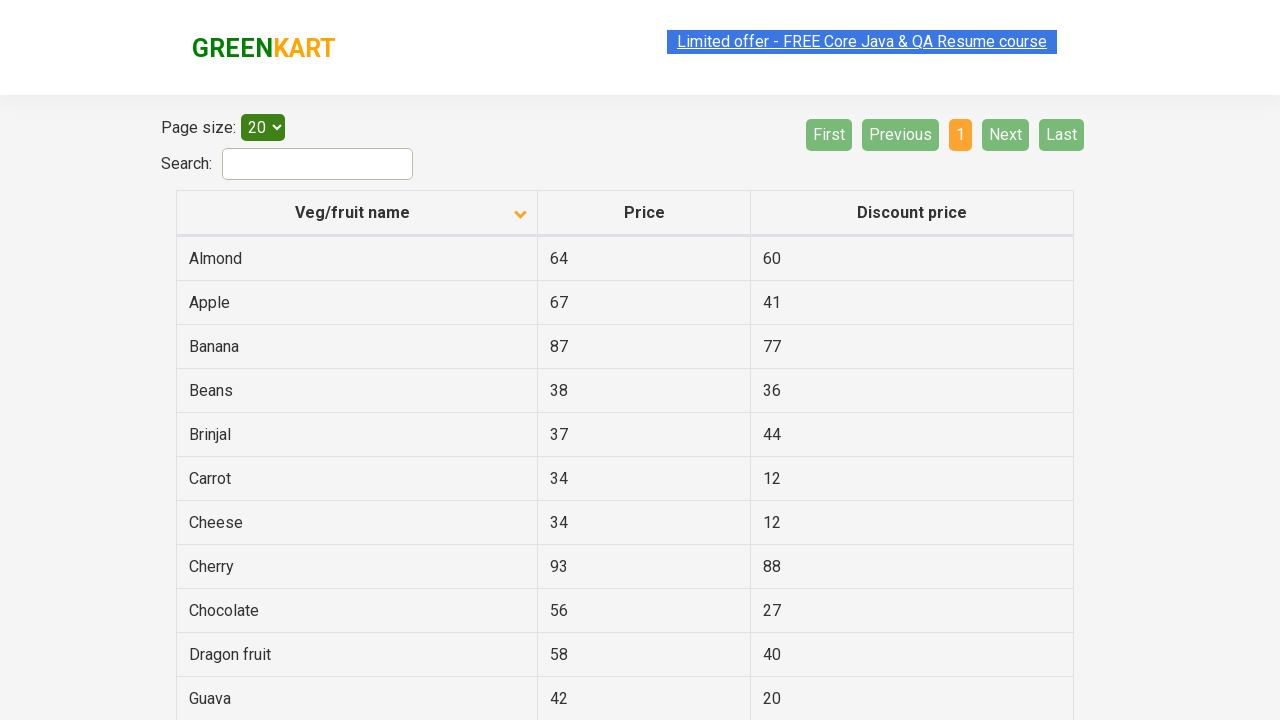